Tests that hovering over the login icon displays the login text

Starting URL: https://www.lekarnalemon.cz/

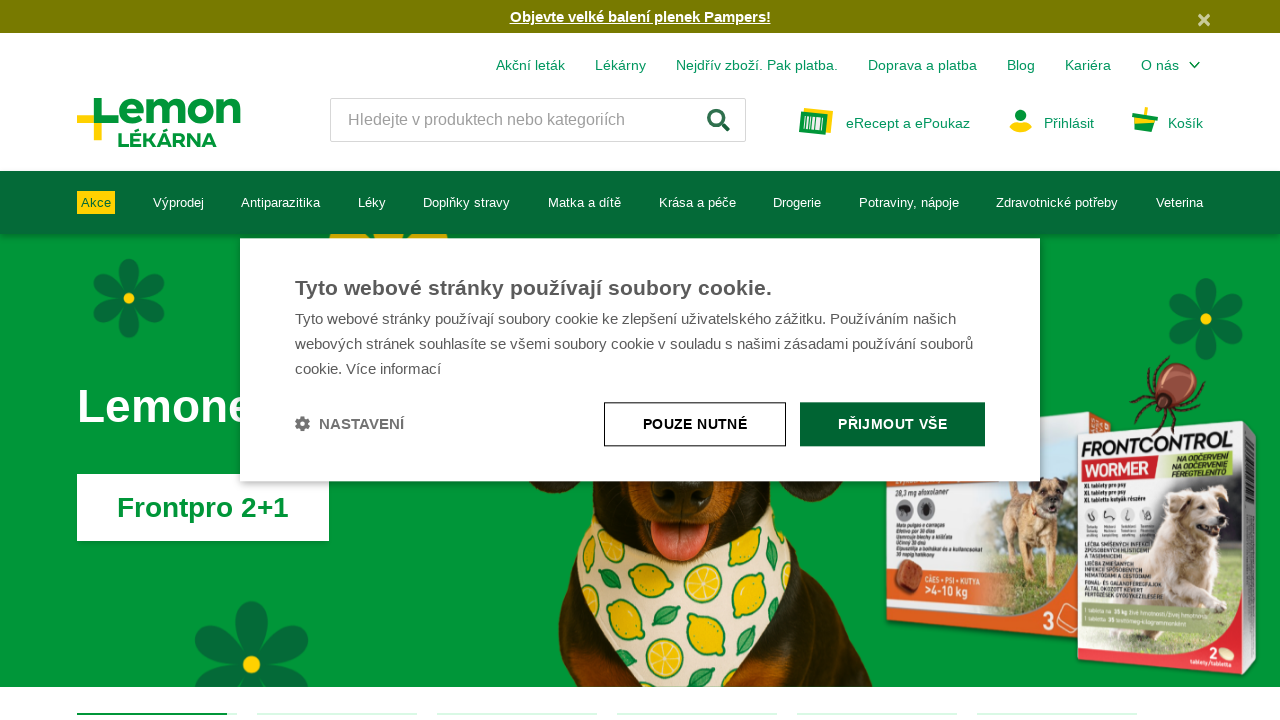

Hovered over the login icon in the page header at (1020, 120) on body > header > div.container > div > div.page-header__top-nav > a:nth-child(2) 
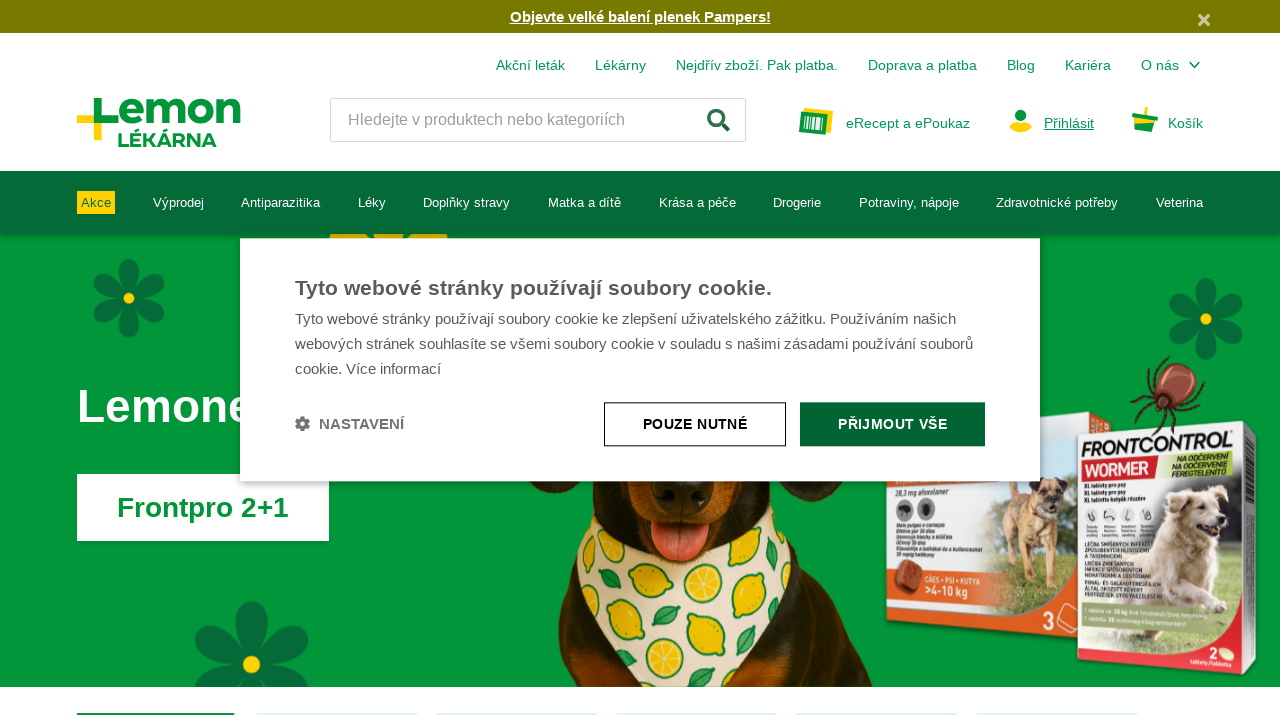

Verified that login text 'Přihlásit' is visible after hovering over login icon
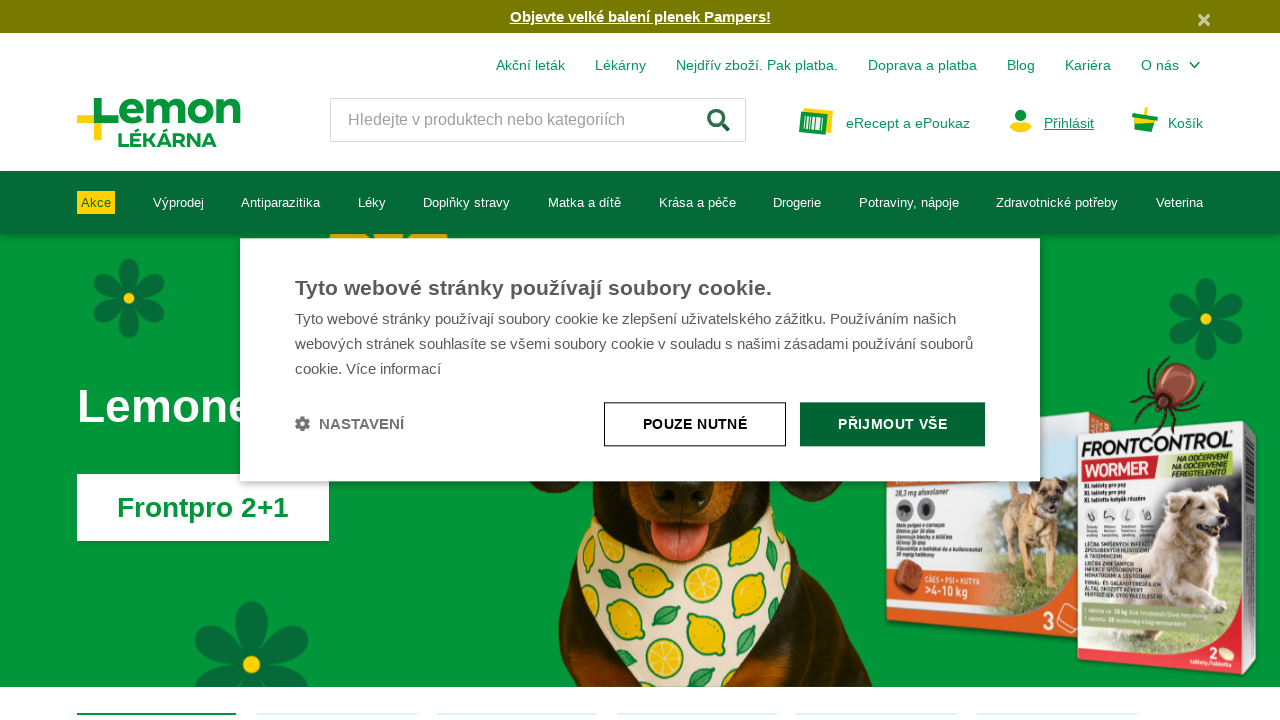

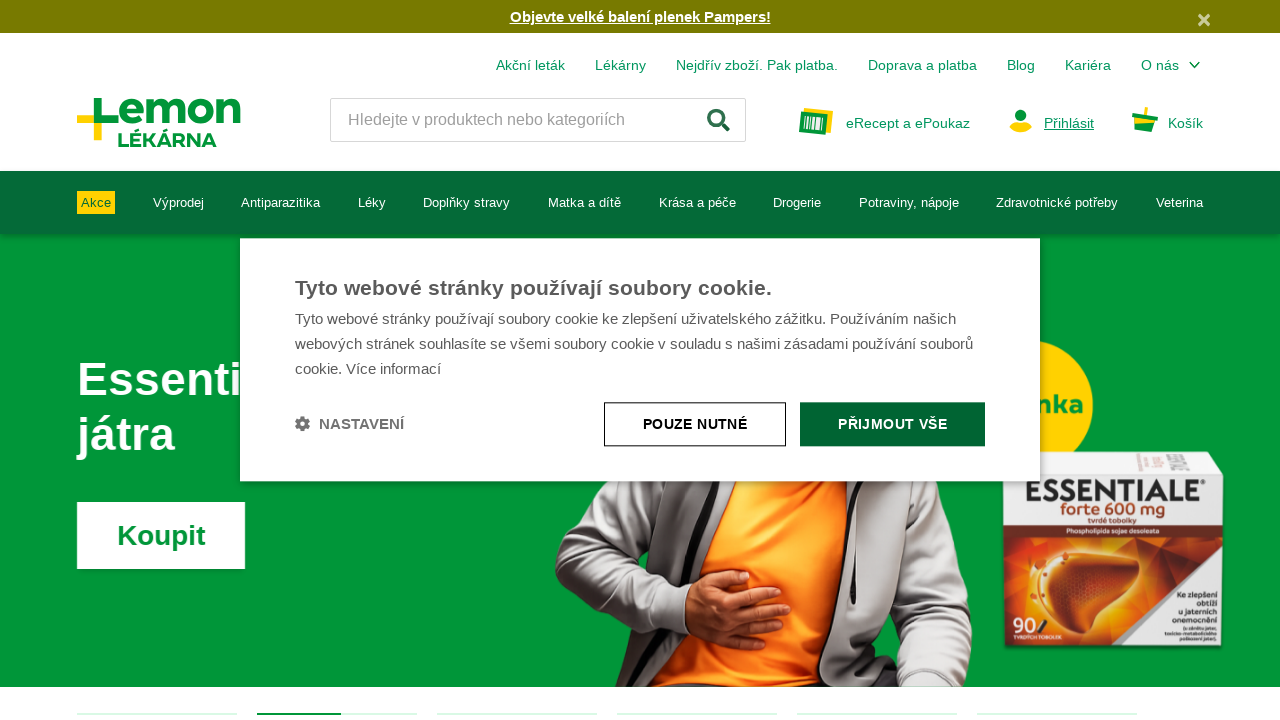